Tests filtering to display only completed items

Starting URL: https://demo.playwright.dev/todomvc

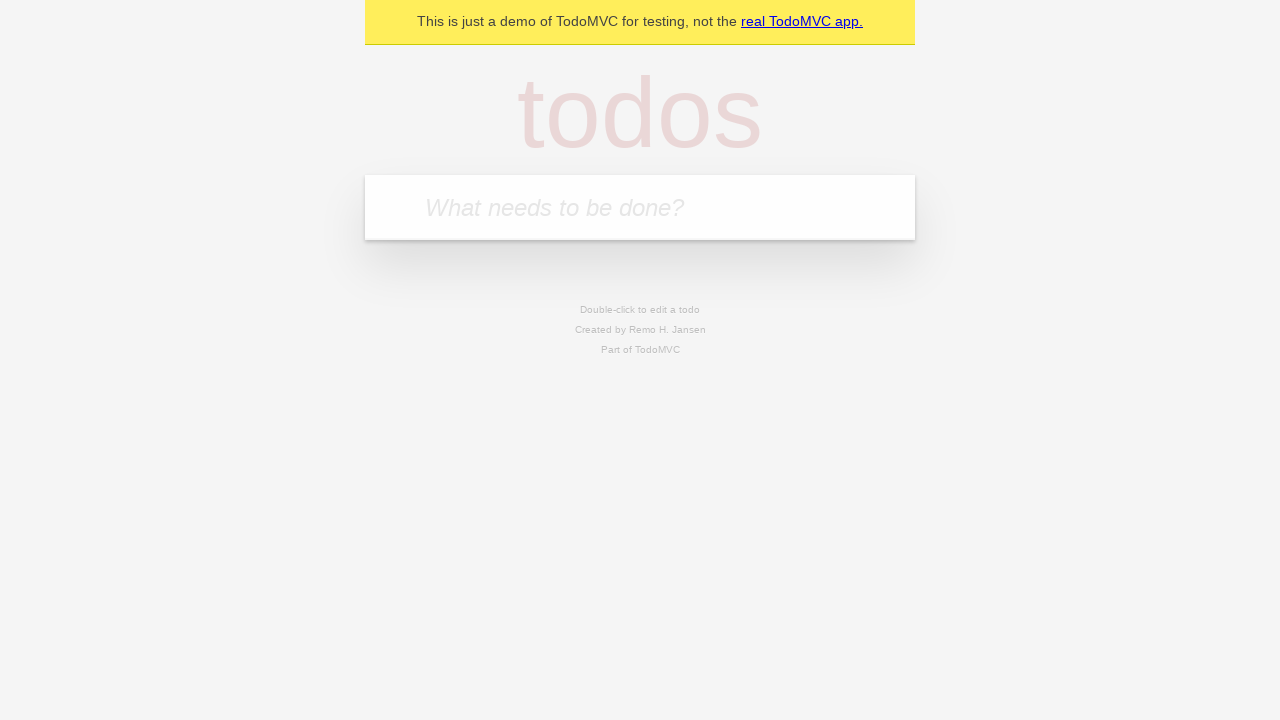

Filled todo input field with 'buy some cheese' on internal:attr=[placeholder="What needs to be done?"i]
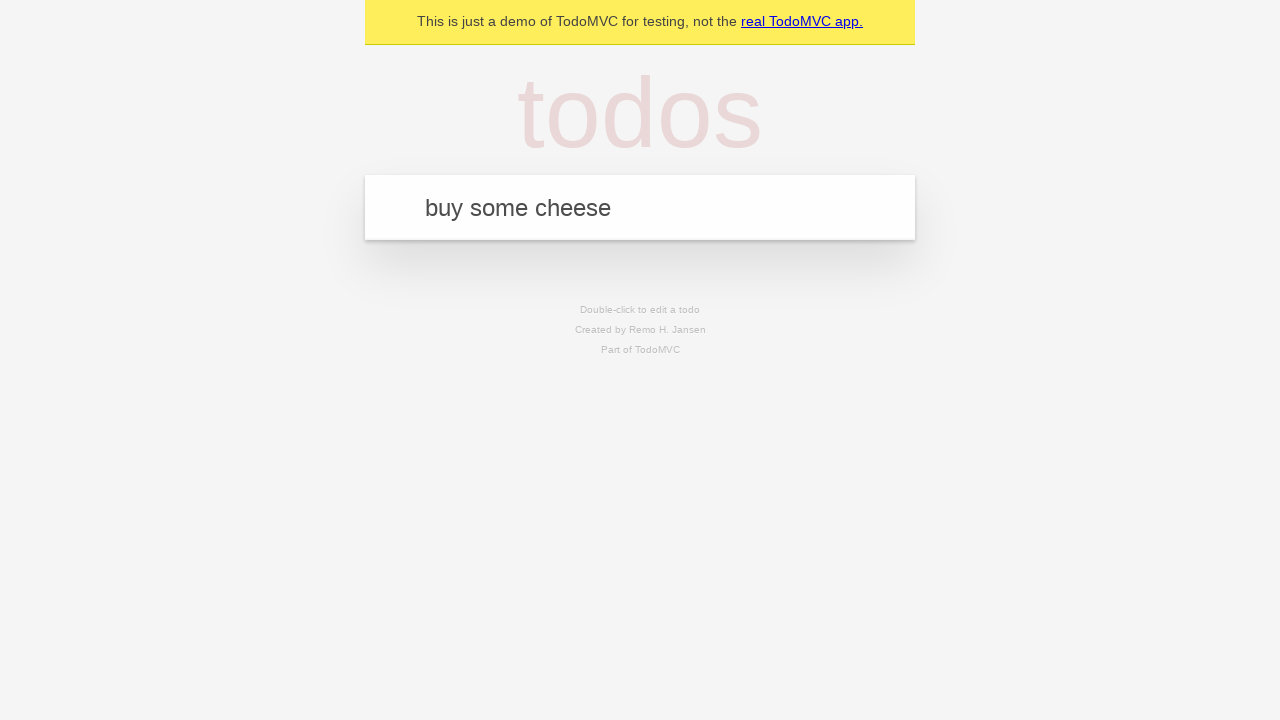

Pressed Enter to create todo 'buy some cheese' on internal:attr=[placeholder="What needs to be done?"i]
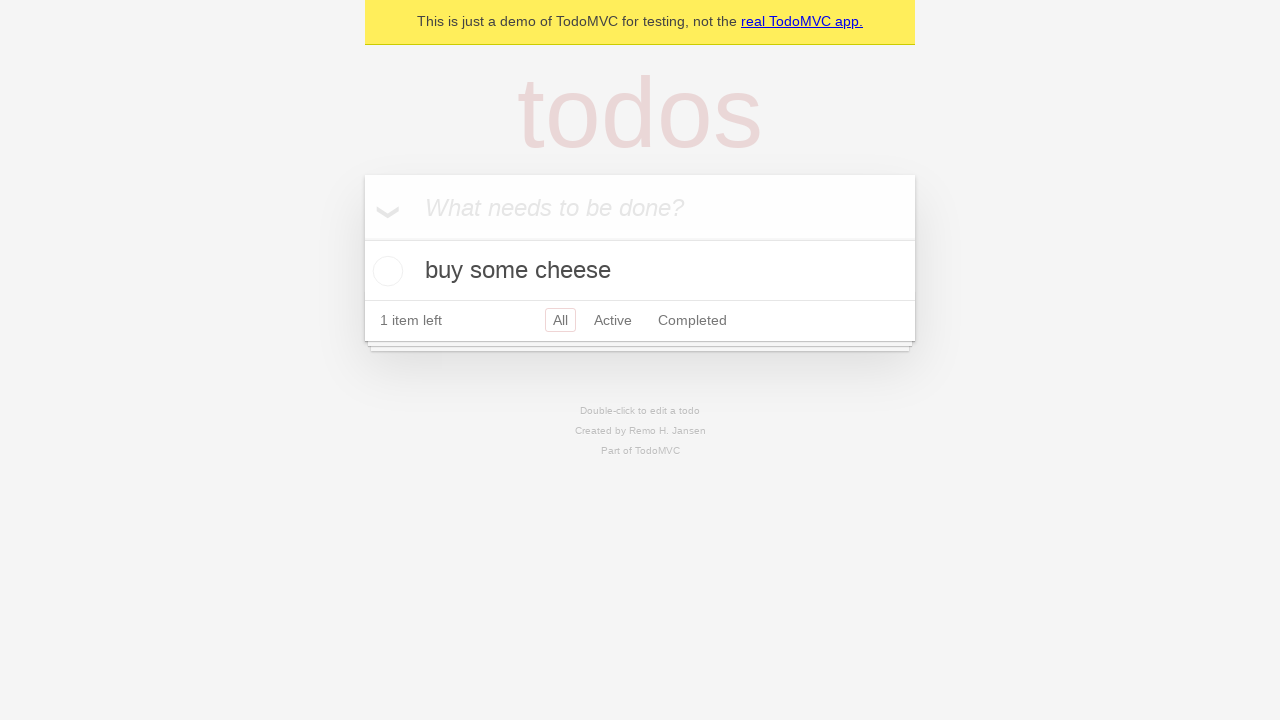

Filled todo input field with 'feed the cat' on internal:attr=[placeholder="What needs to be done?"i]
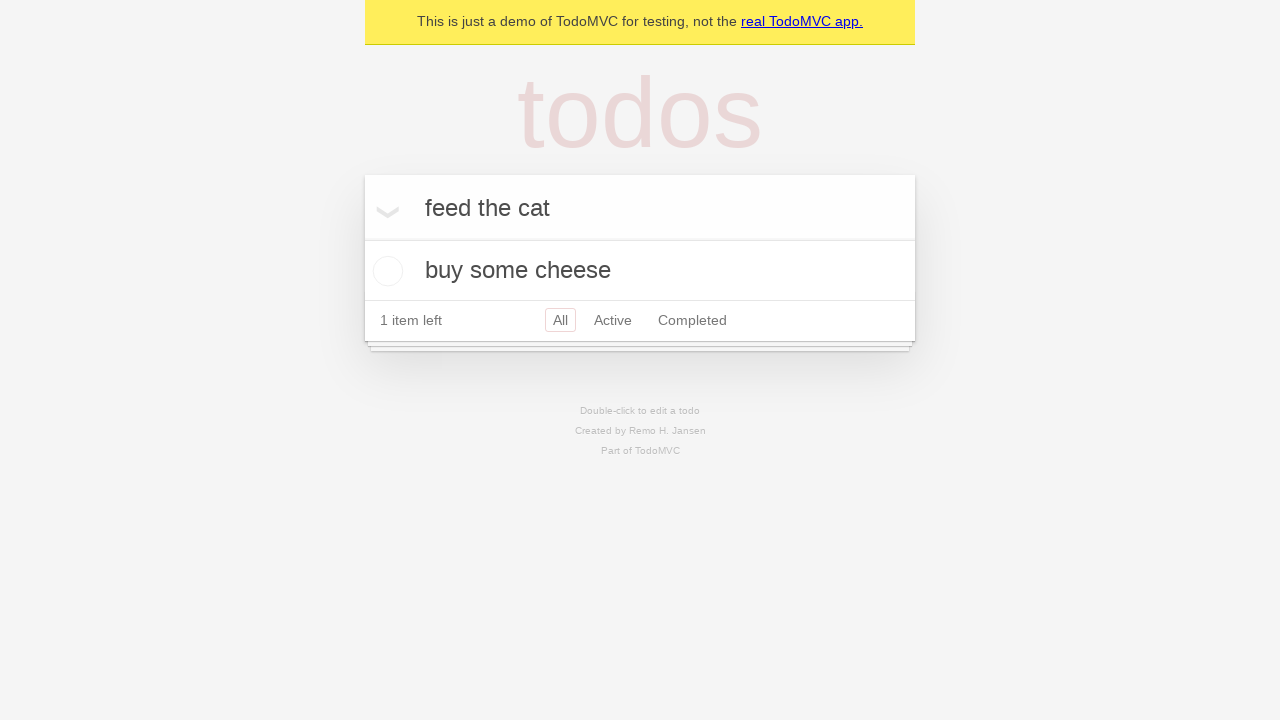

Pressed Enter to create todo 'feed the cat' on internal:attr=[placeholder="What needs to be done?"i]
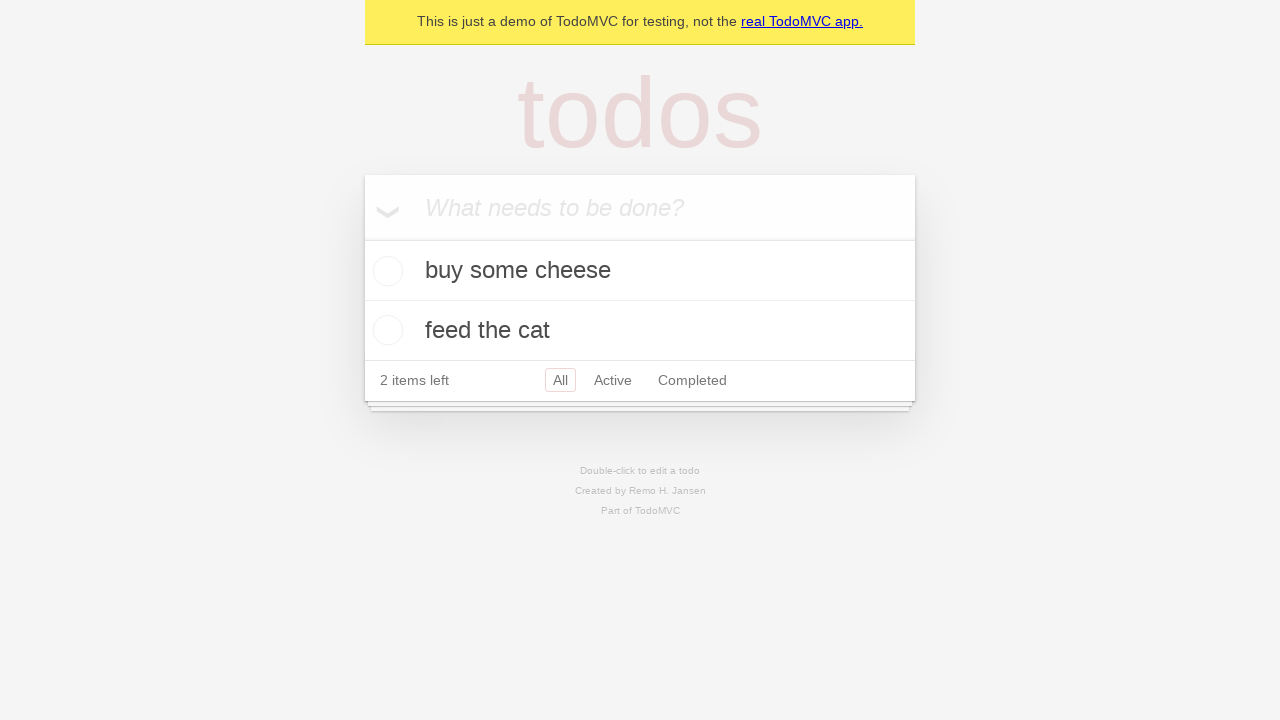

Filled todo input field with 'book a doctors appointment' on internal:attr=[placeholder="What needs to be done?"i]
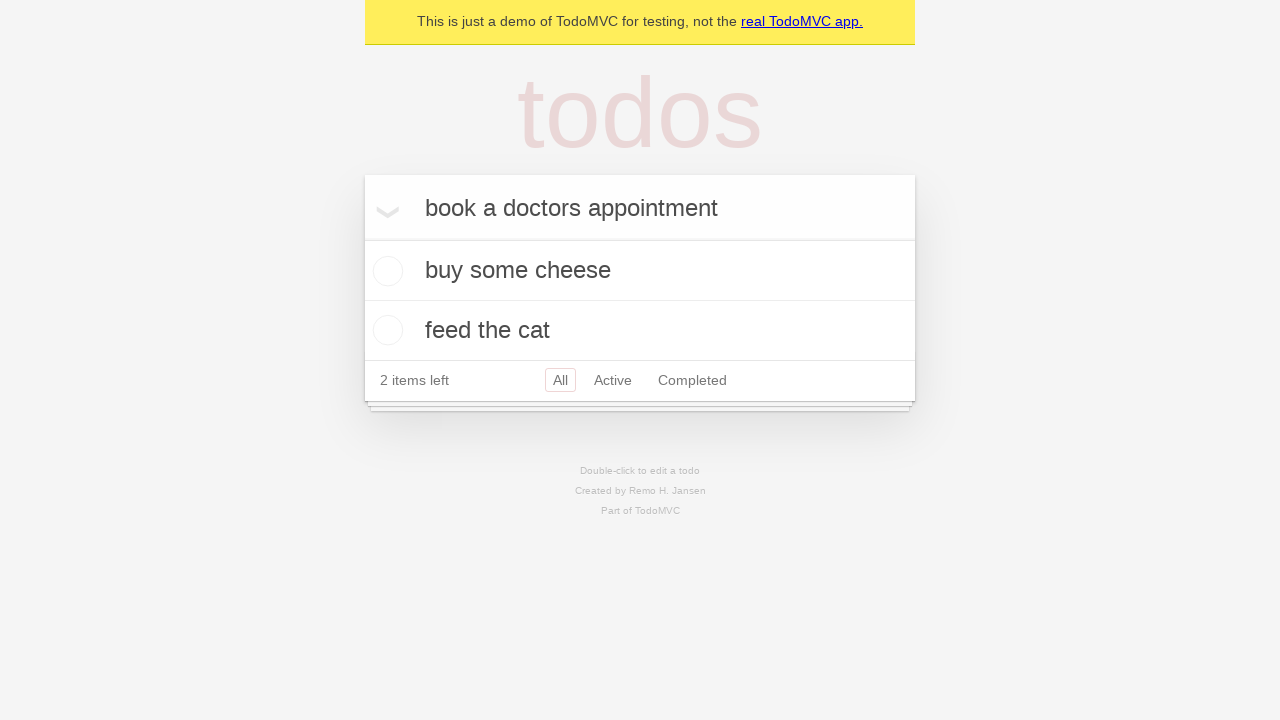

Pressed Enter to create todo 'book a doctors appointment' on internal:attr=[placeholder="What needs to be done?"i]
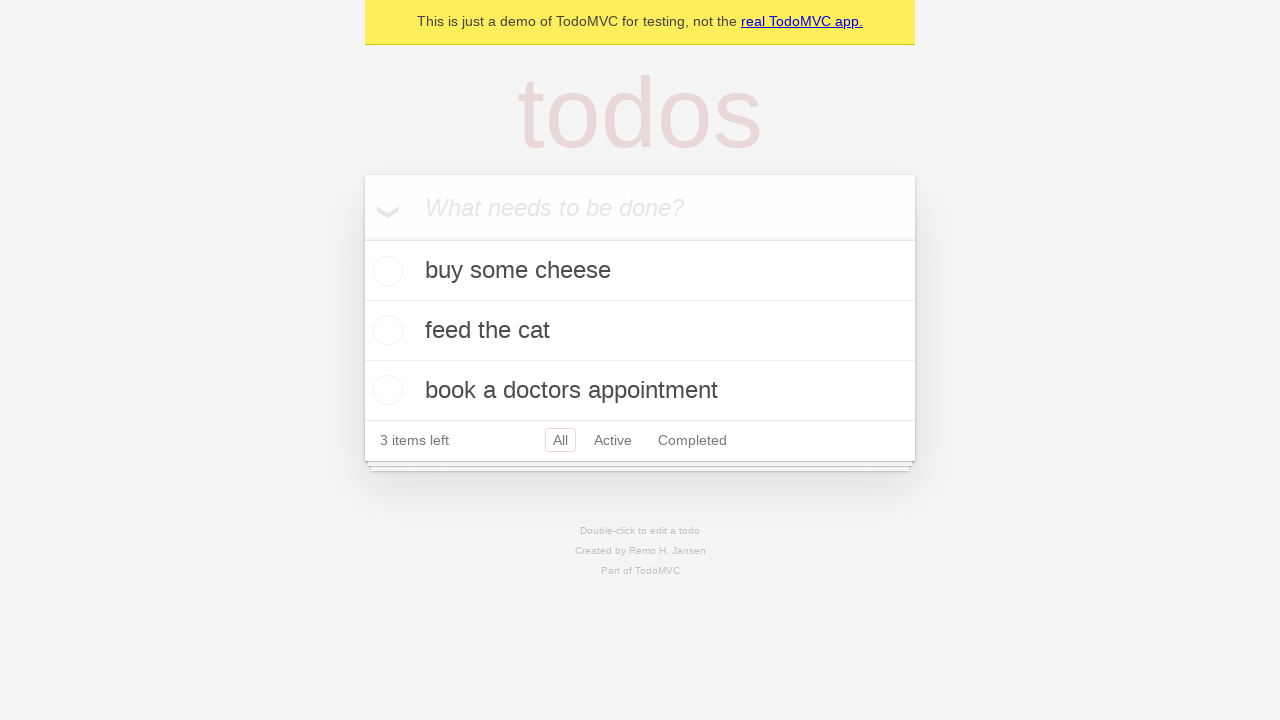

Checked the second todo item (feed the cat) at (385, 330) on internal:testid=[data-testid="todo-item"s] >> nth=1 >> internal:role=checkbox
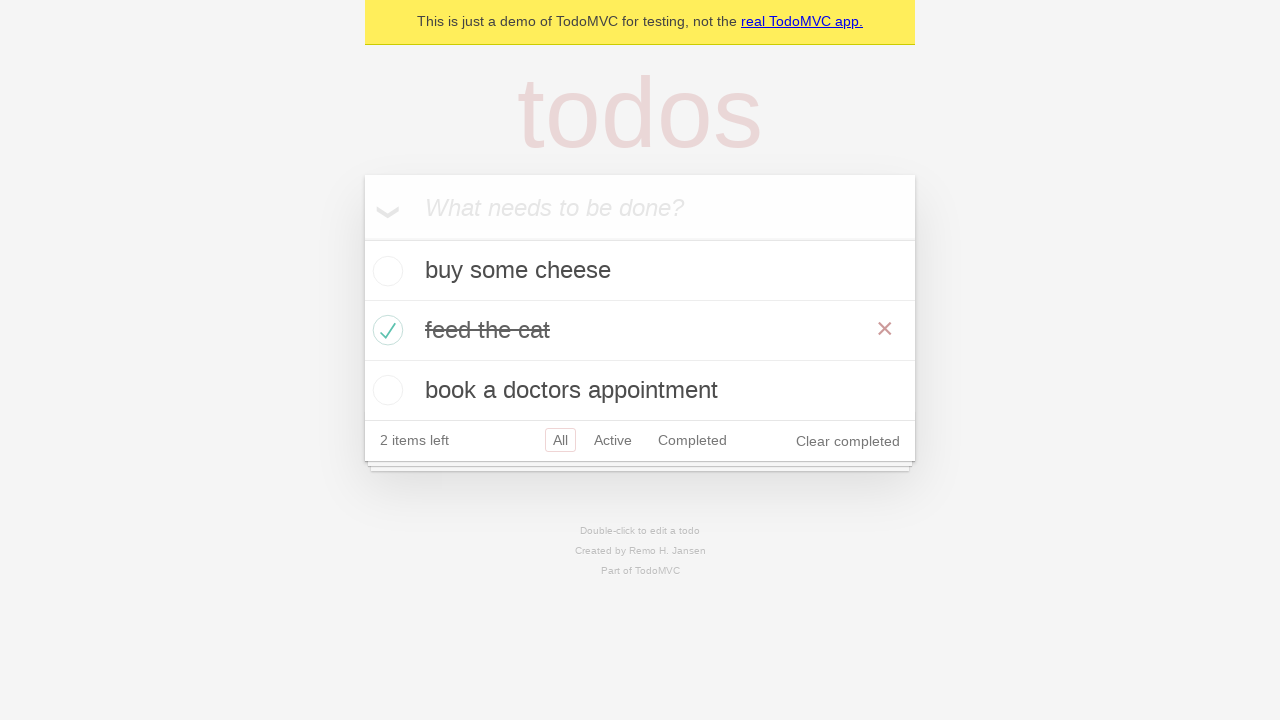

Clicked Completed filter to display only completed items at (692, 440) on internal:role=link[name="Completed"i]
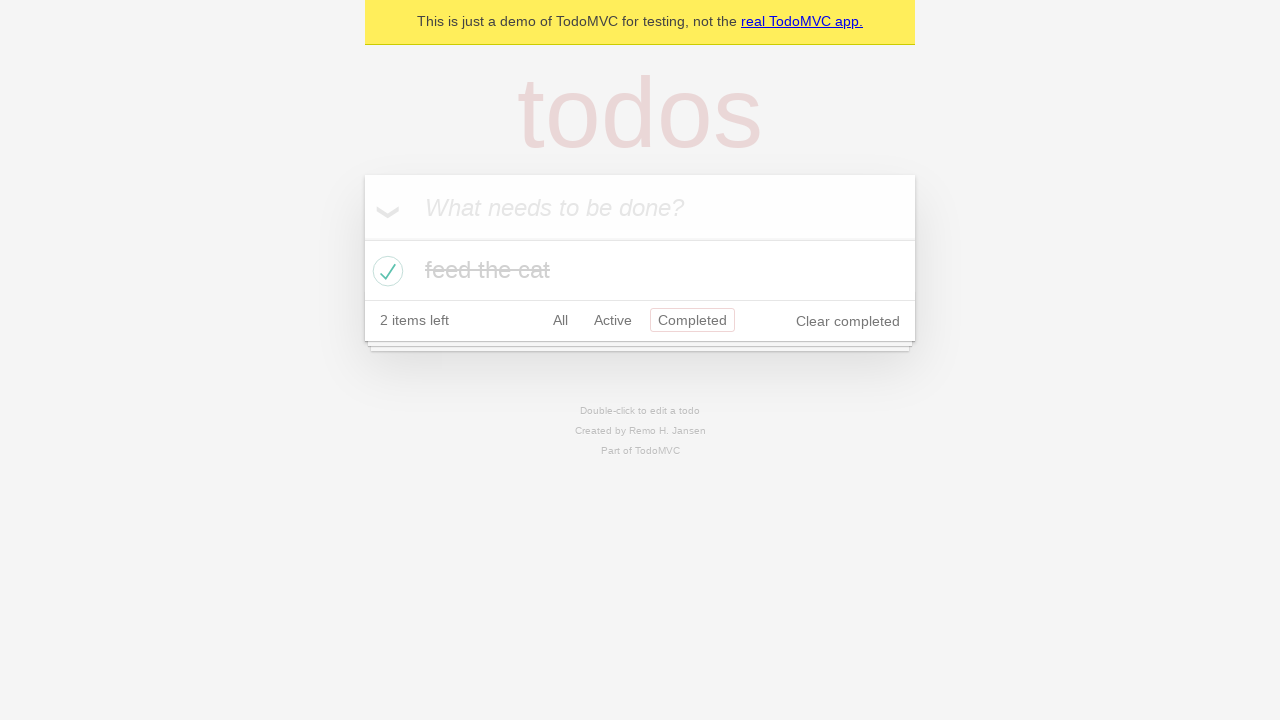

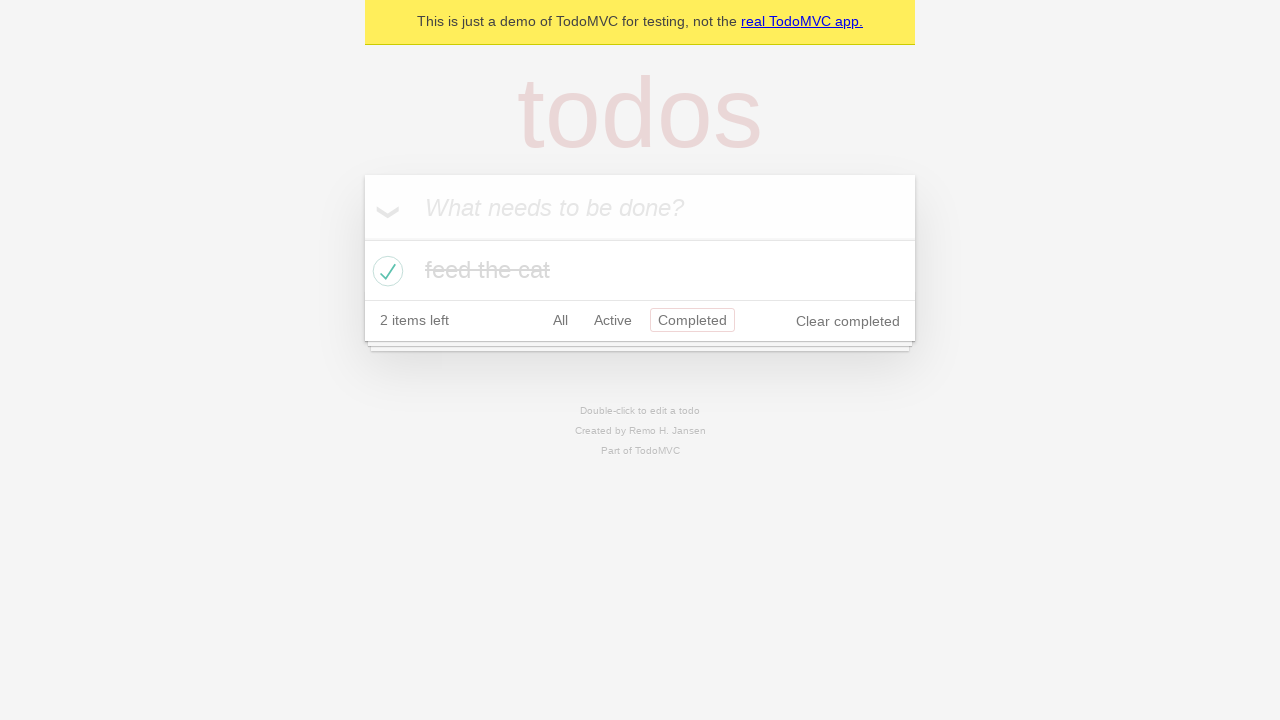